Navigates to the RailYatri train timetable page and verifies that the train schedule table is displayed with data rows.

Starting URL: http://www.railyatri.in/time-table

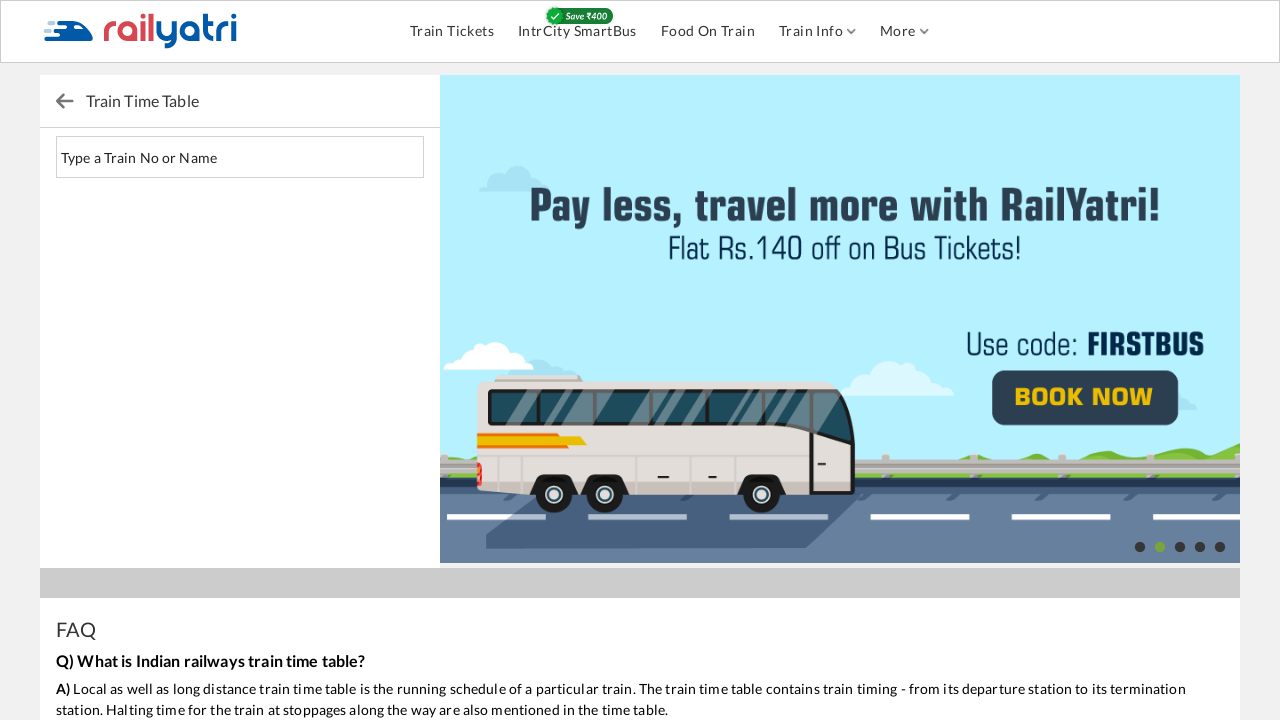

Navigated to RailYatri train timetable page
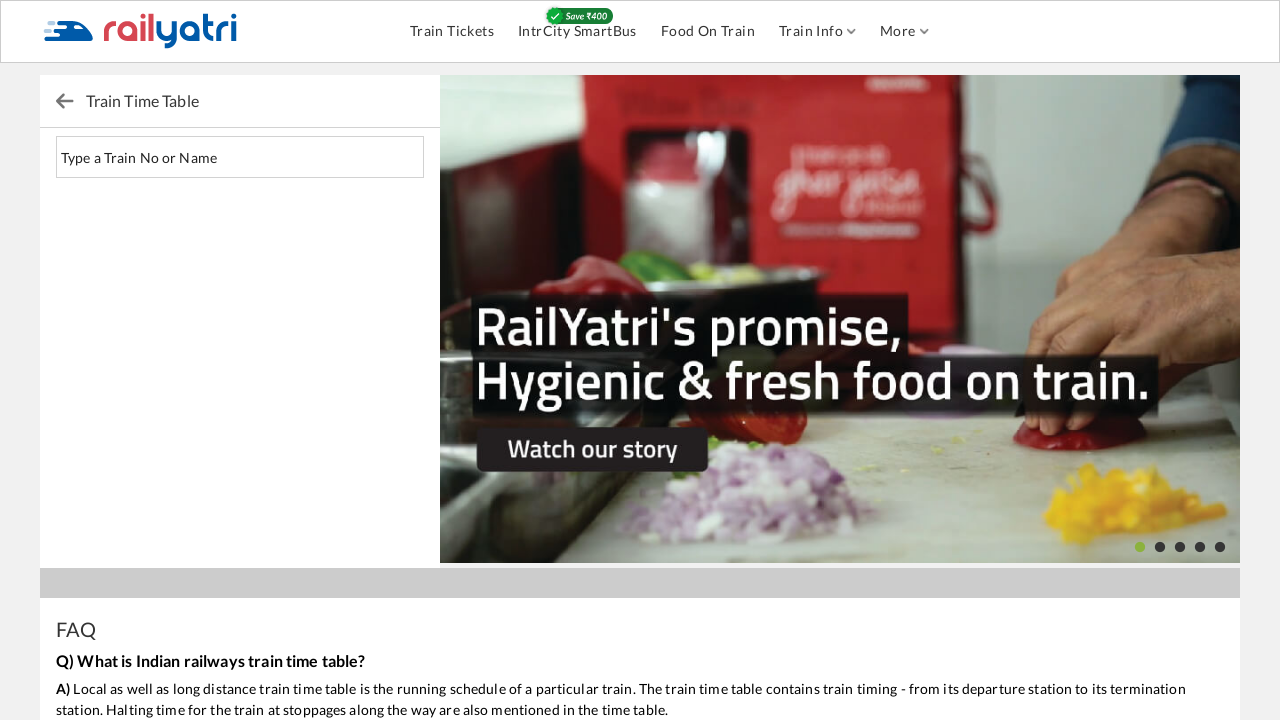

Train timetable table loaded
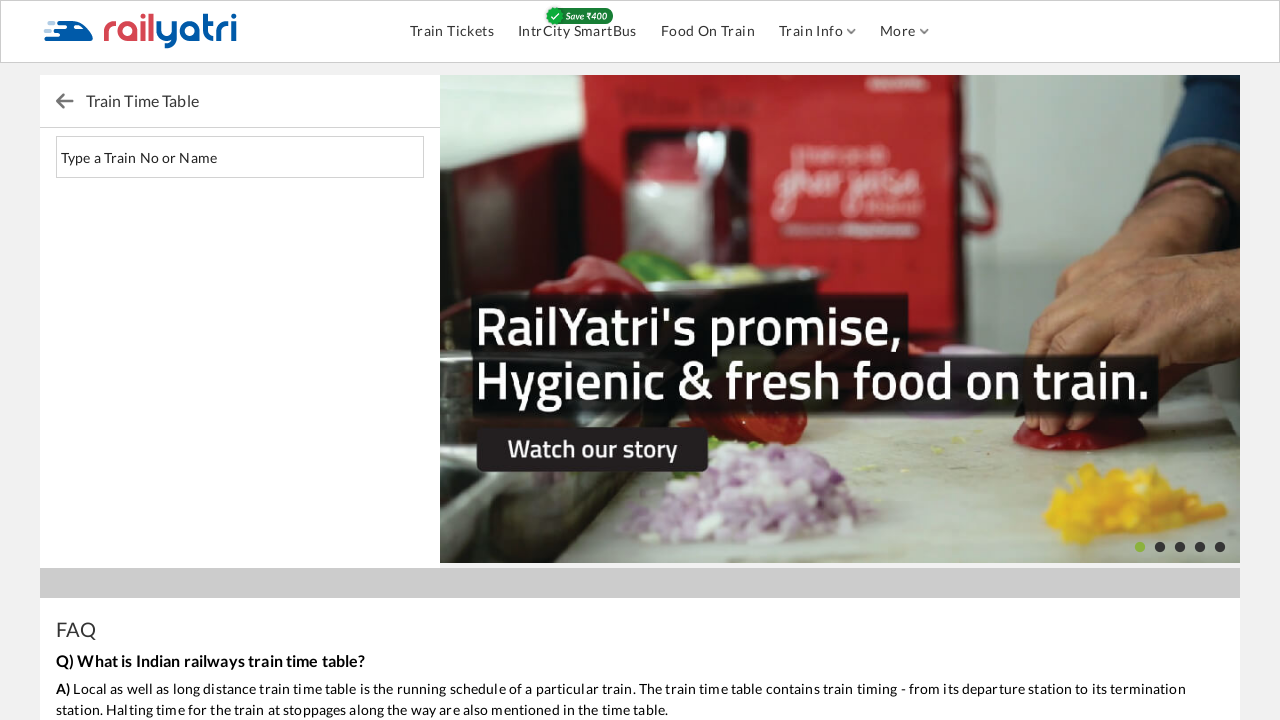

Train schedule table data rows verified
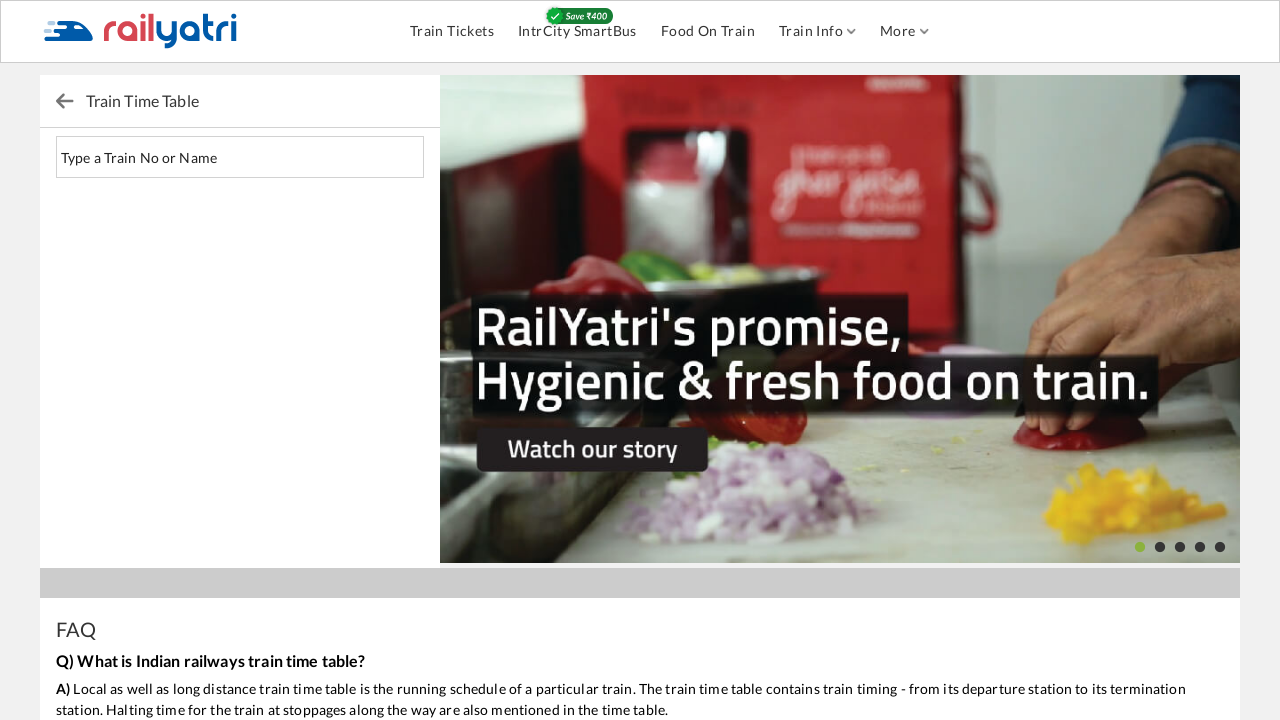

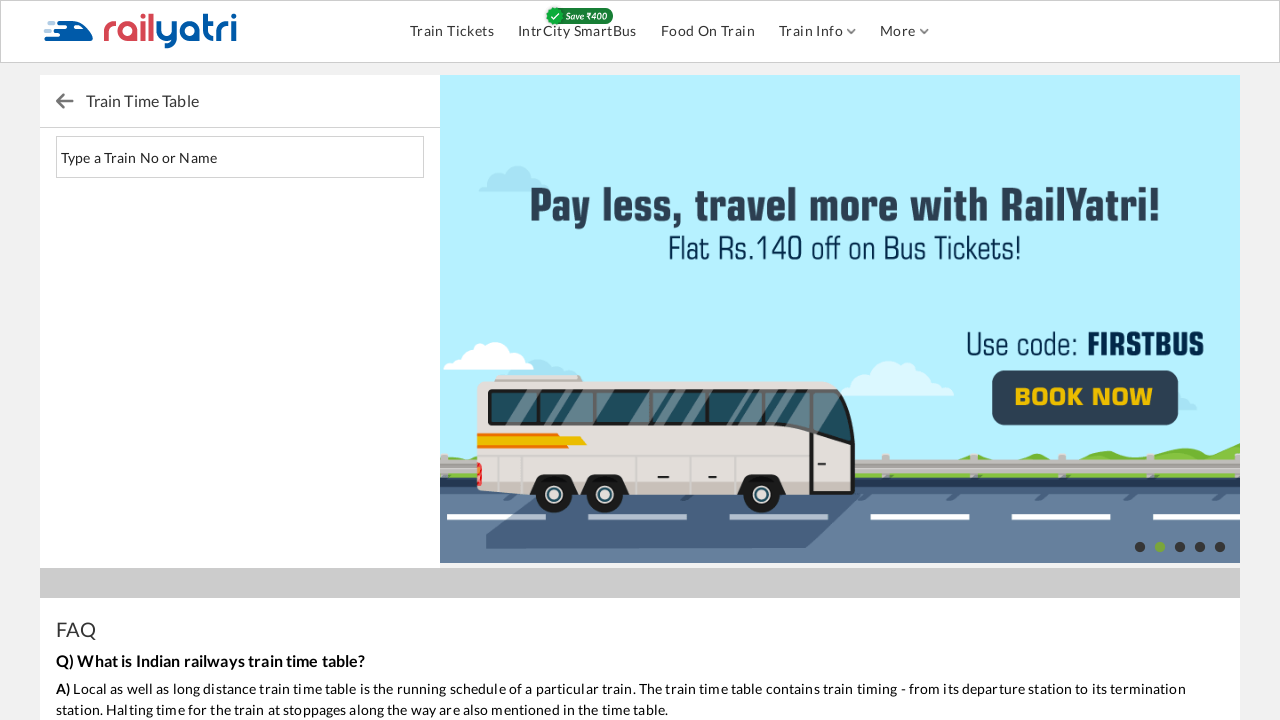